Tests AJAX functionality by clicking an AJAX button and waiting for the dynamic content to load with the expected text.

Starting URL: http://uitestingplayground.com/ajax

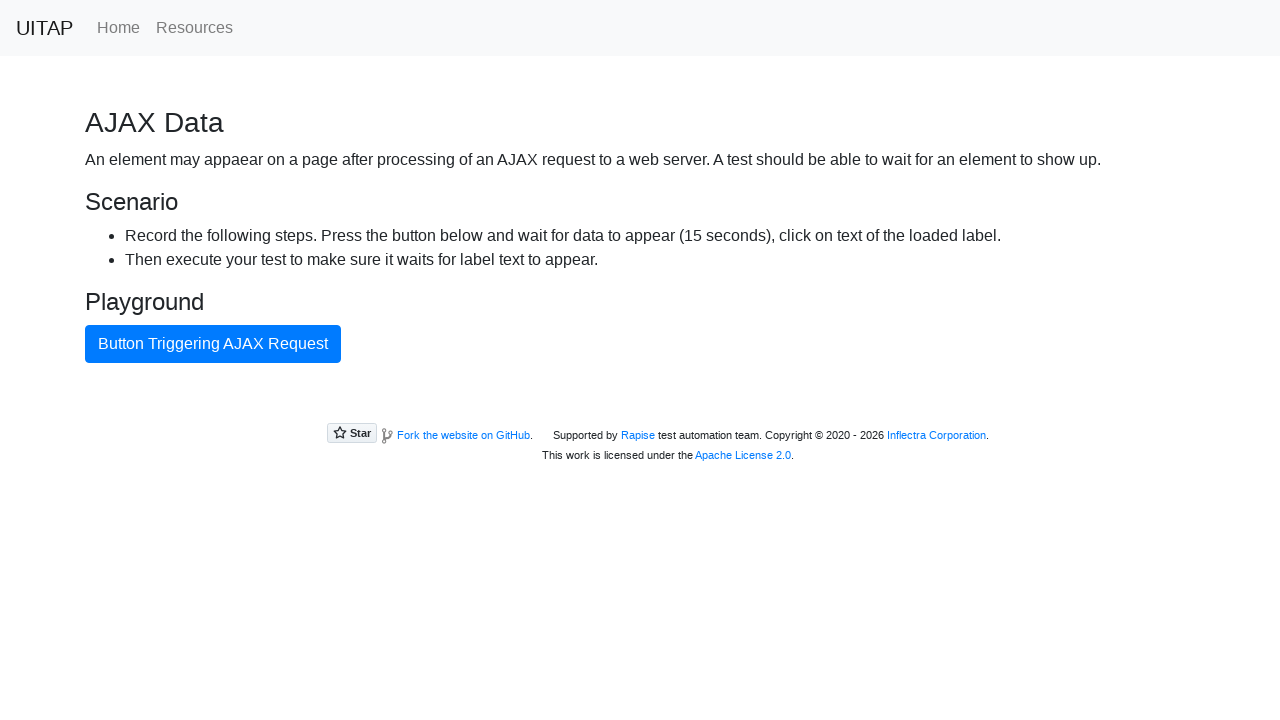

Clicked AJAX button to trigger dynamic content load at (213, 344) on #ajaxButton
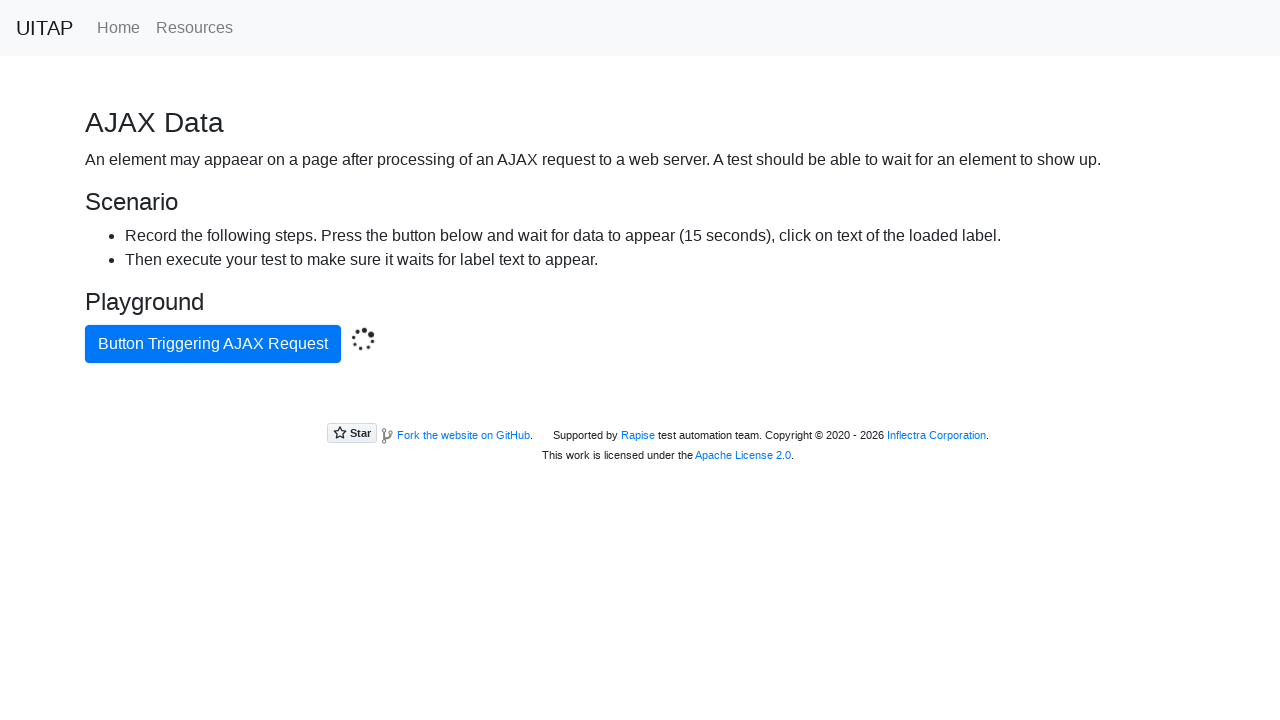

AJAX response loaded successfully with expected text
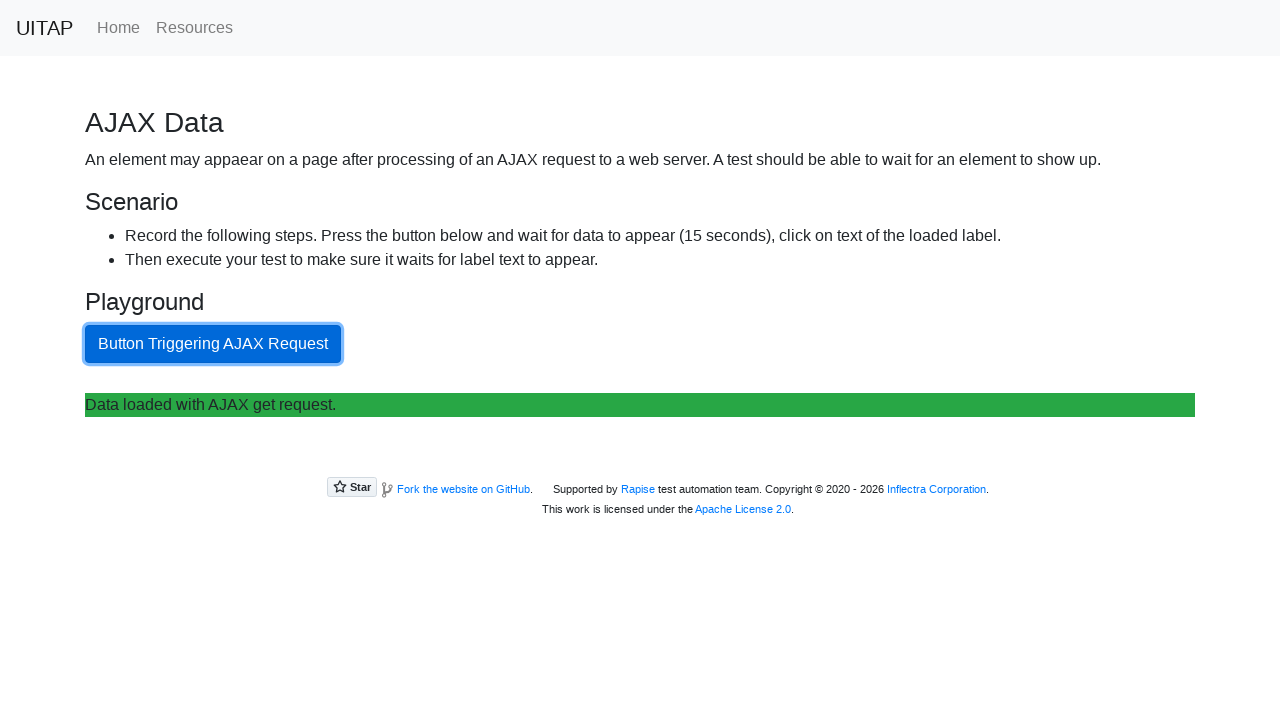

Retrieved content text: 
Data loaded with AJAX get request.
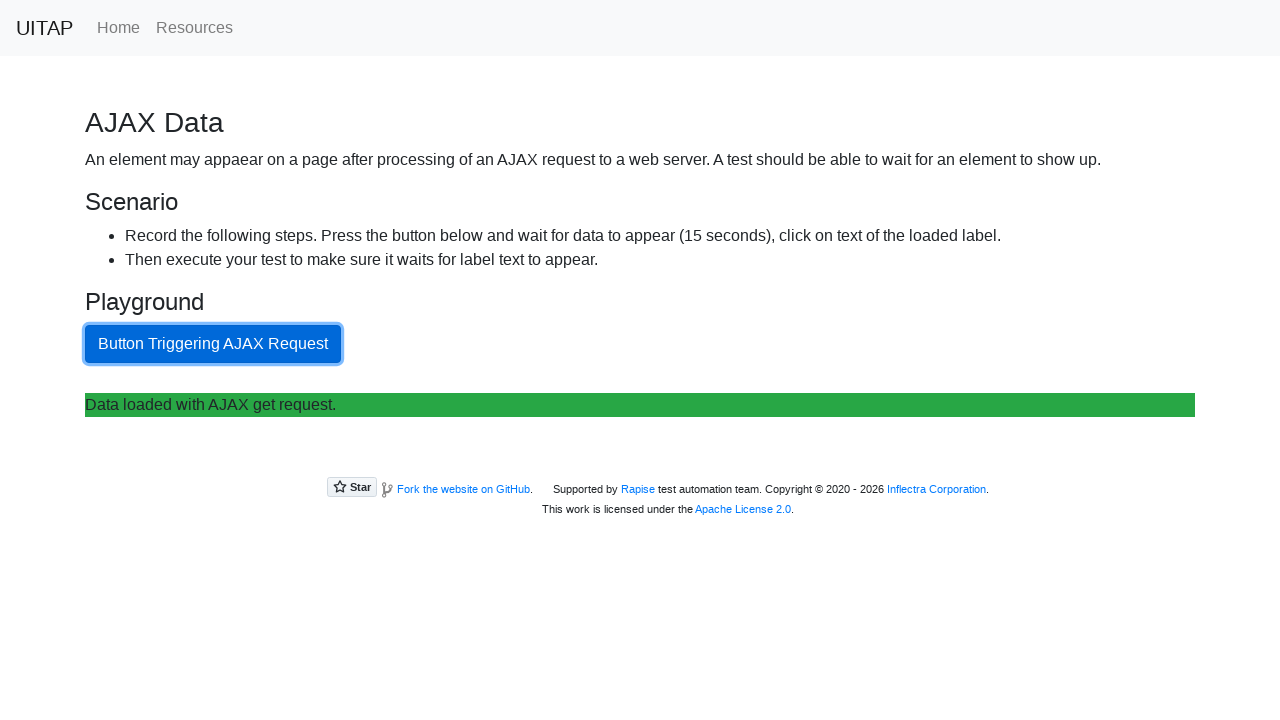

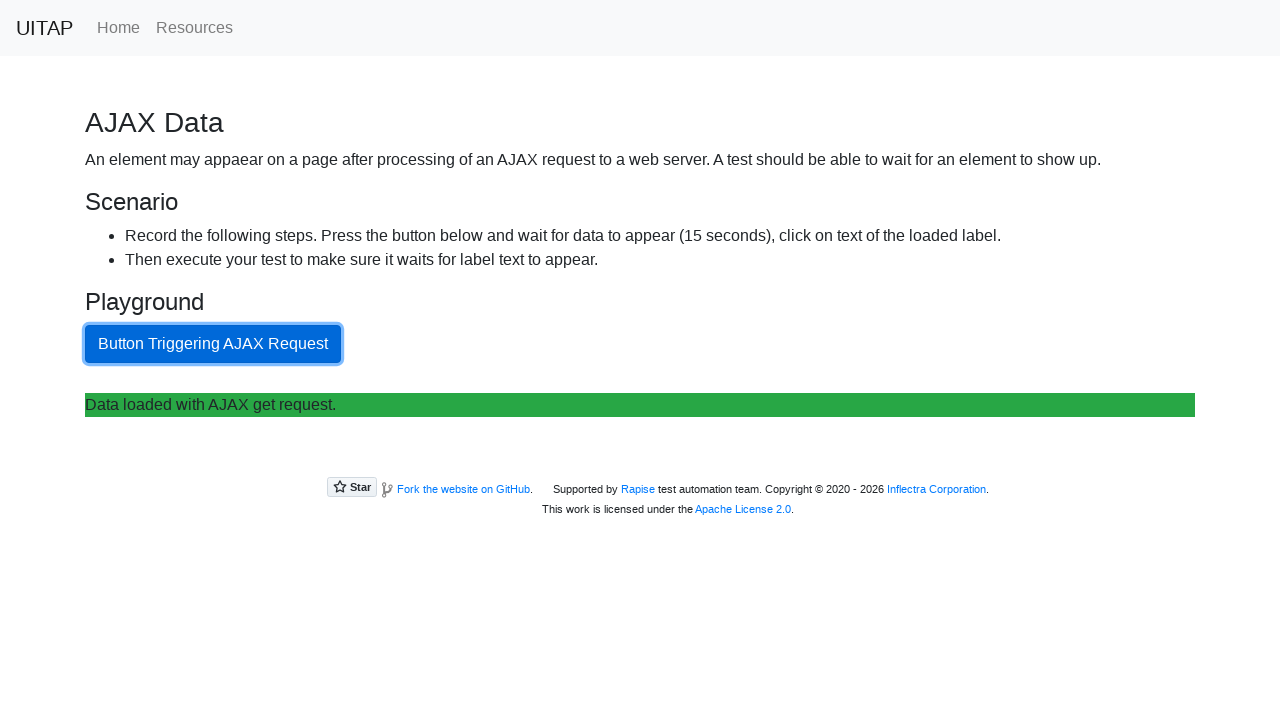